Tests category navigation by clicking on "Shop by Category" button and interacting with the category dropdown.

Starting URL: https://ecommerce-playground.lambdatest.io/

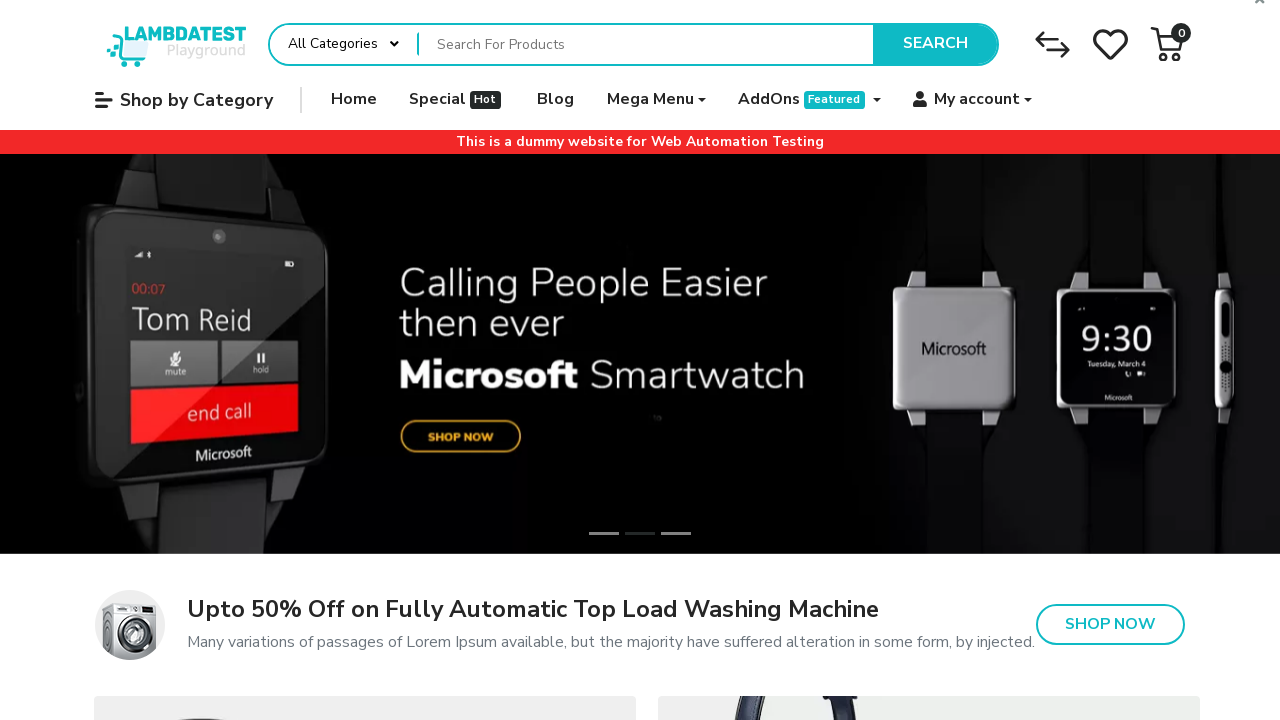

Clicked 'Shop by Category' button at (184, 100) on internal:role=button[name="Shop by Category"s]
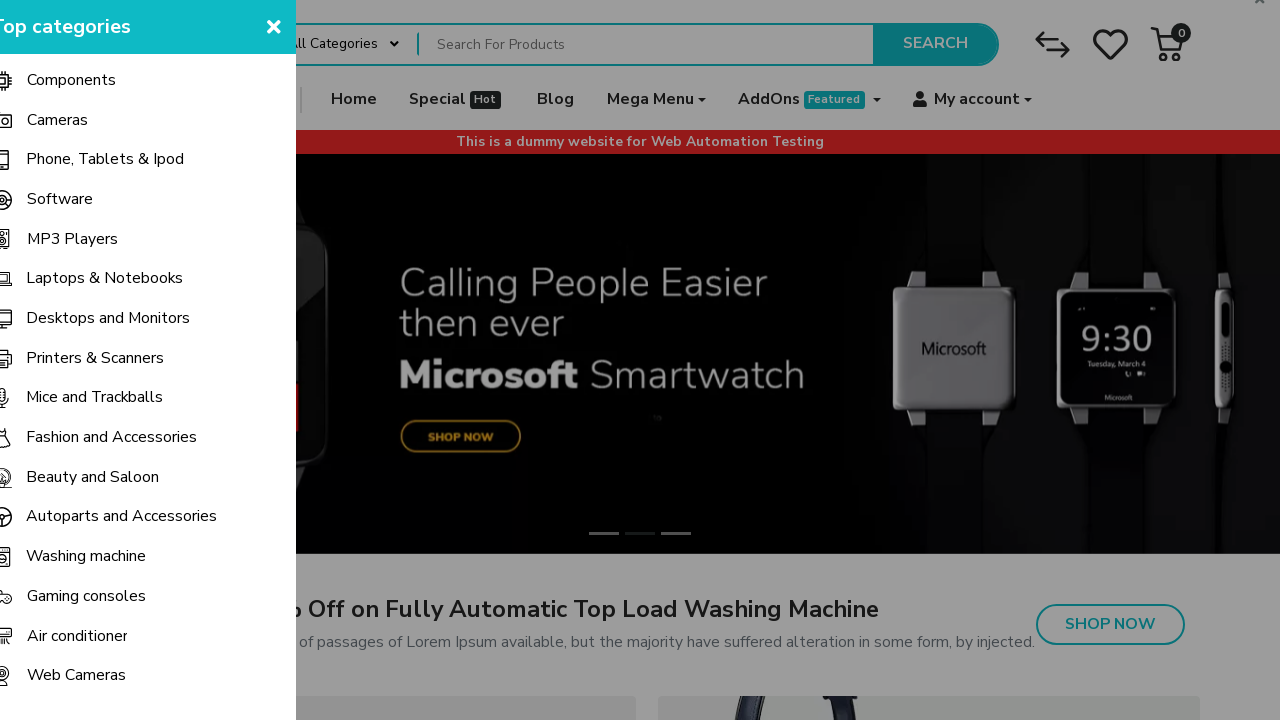

Clicked 'Top categories' heading to interact with category dropdown at (160, 27) on internal:role=heading[name="Top categories close"i]
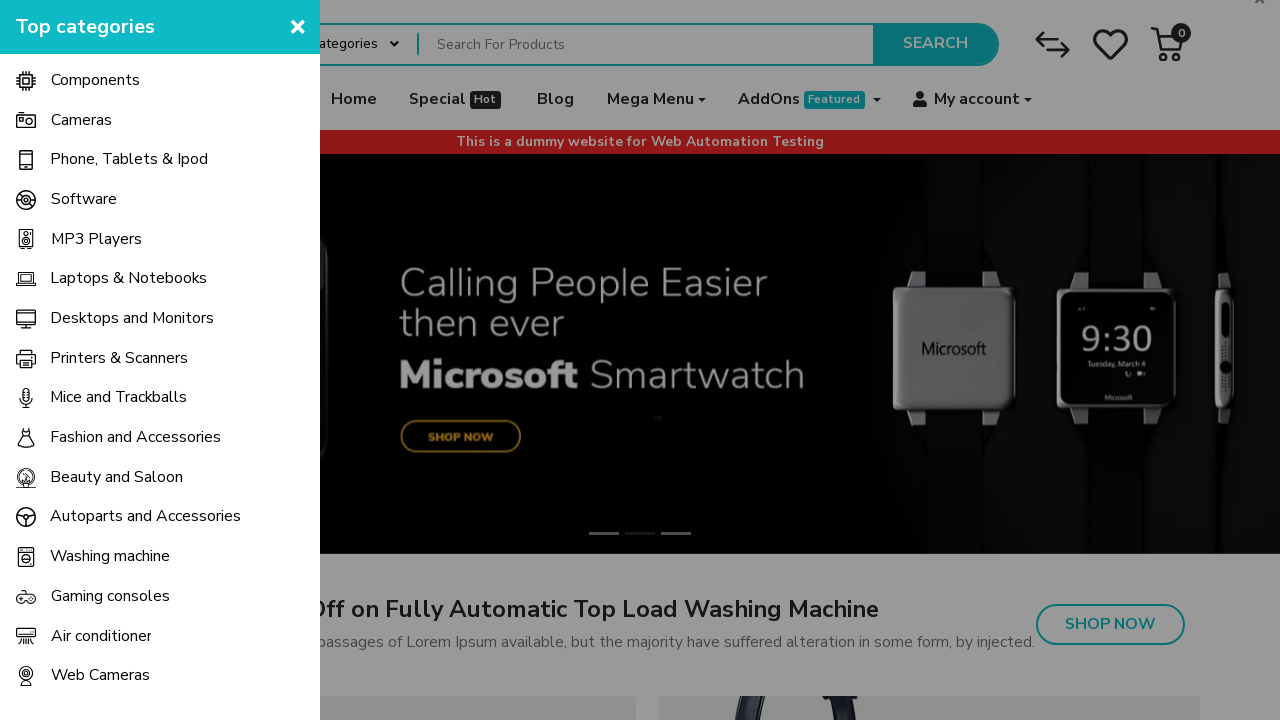

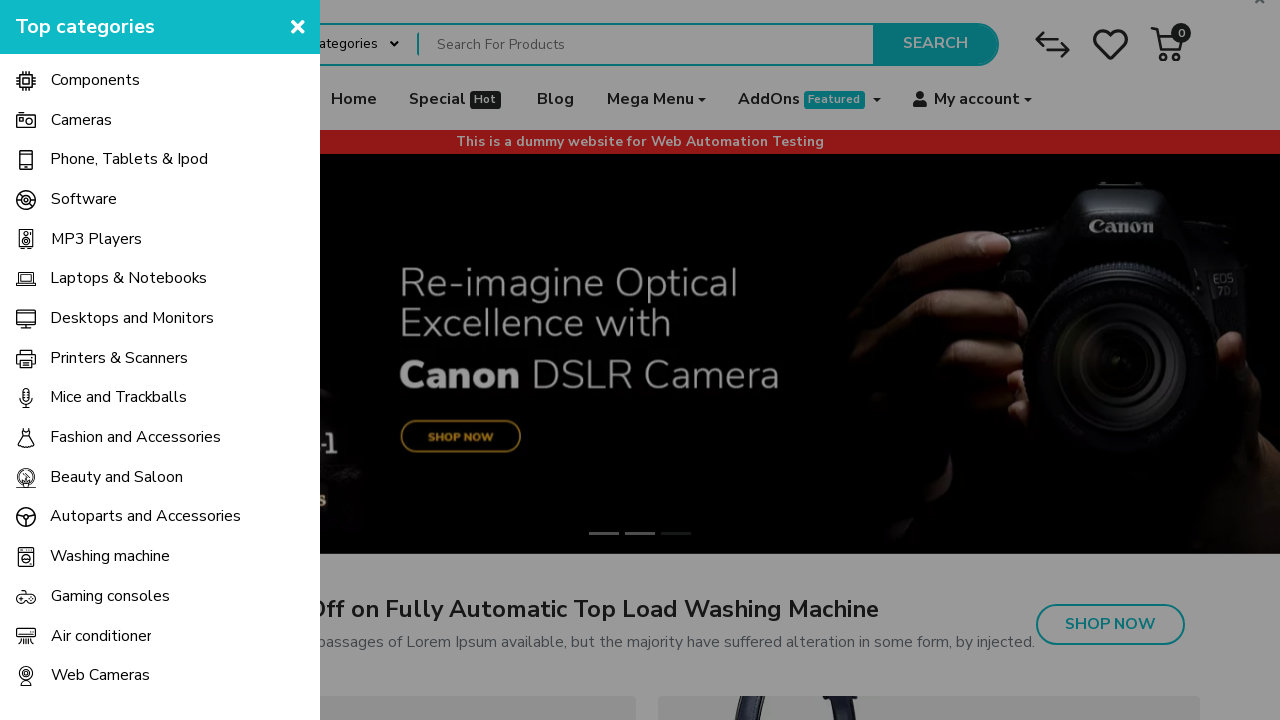